Simple navigation test to verify GoDaddy homepage loads correctly

Starting URL: https://www.godaddy.com/

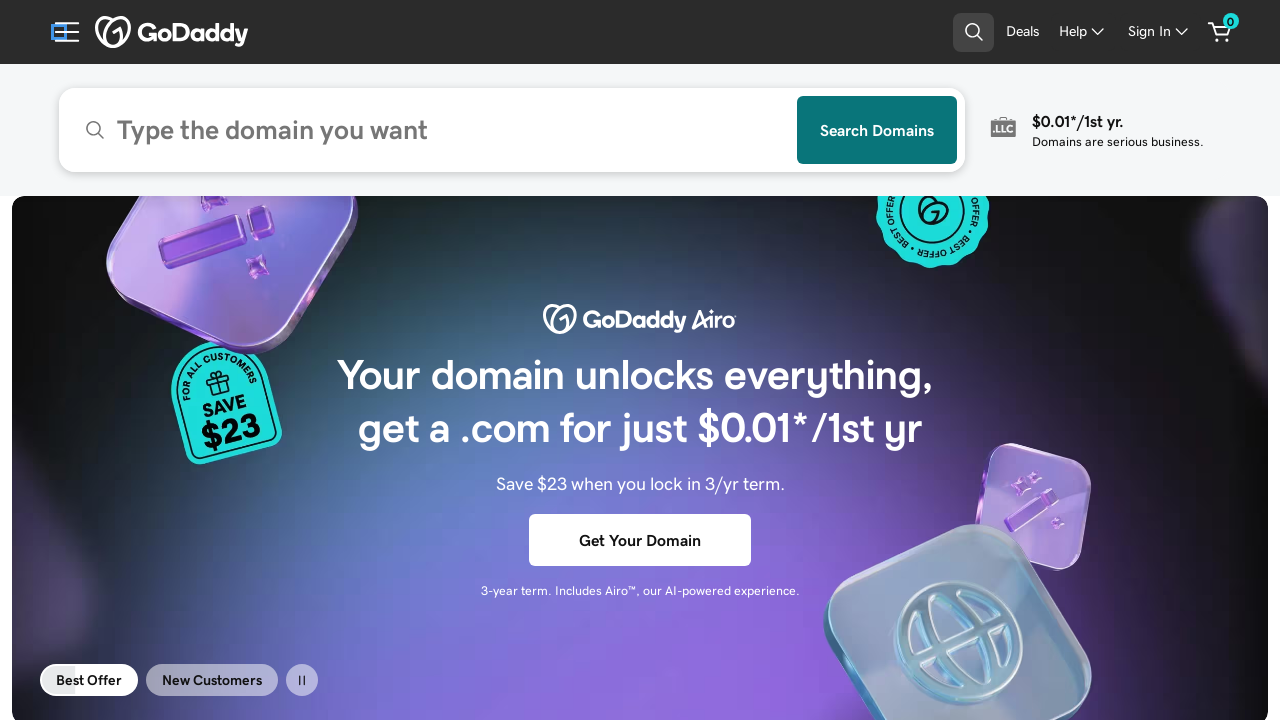

Waited for GoDaddy homepage to reach domcontentloaded state
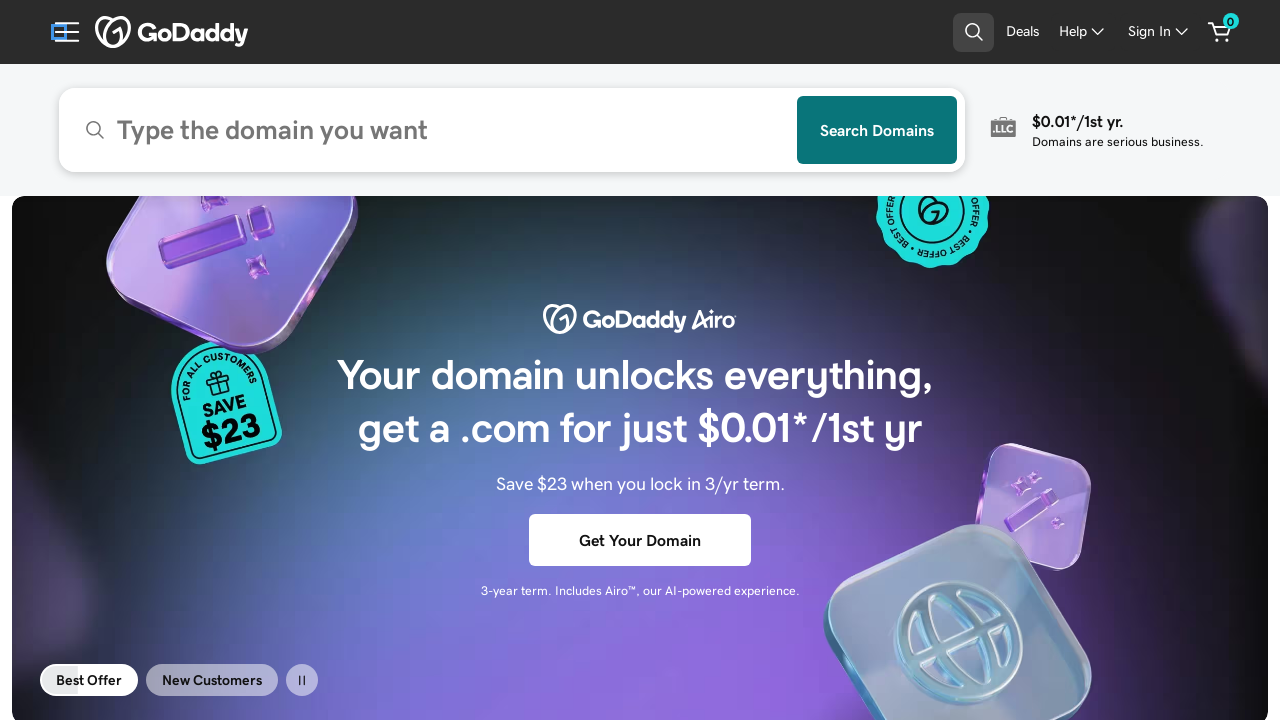

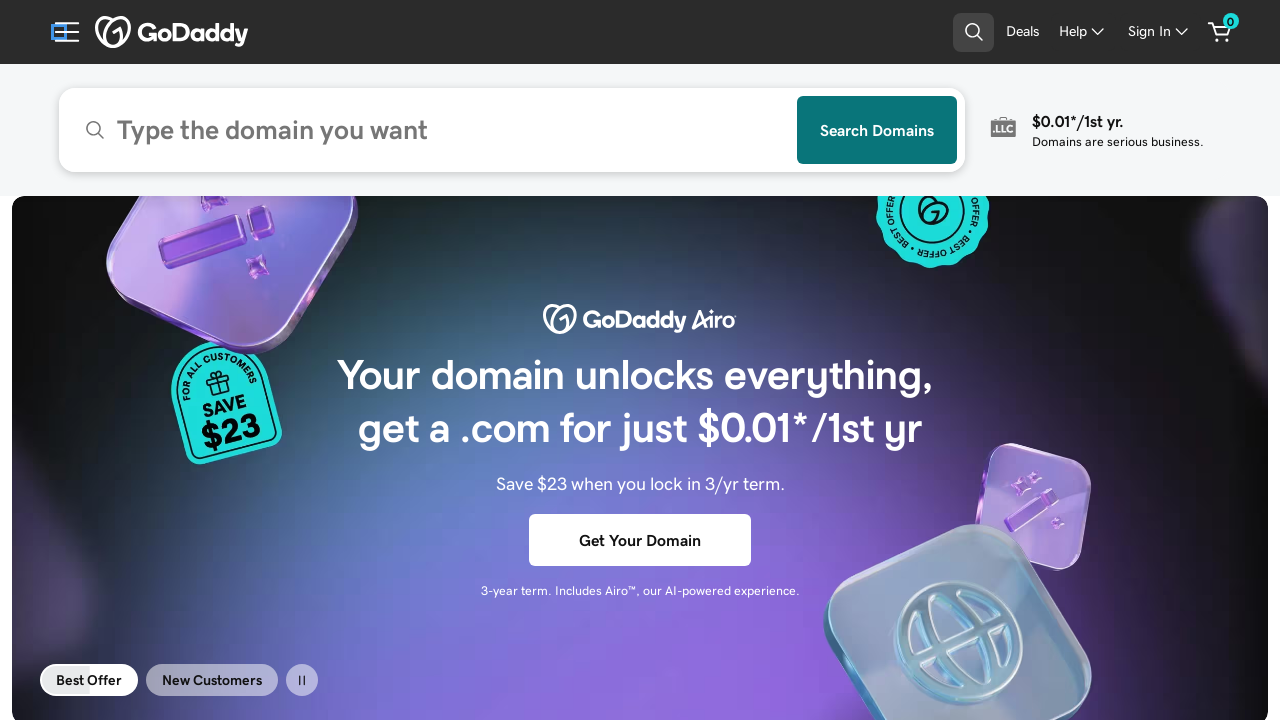